Clicks on the Success button on the buttons demo page

Starting URL: https://formy-project.herokuapp.com/buttons#

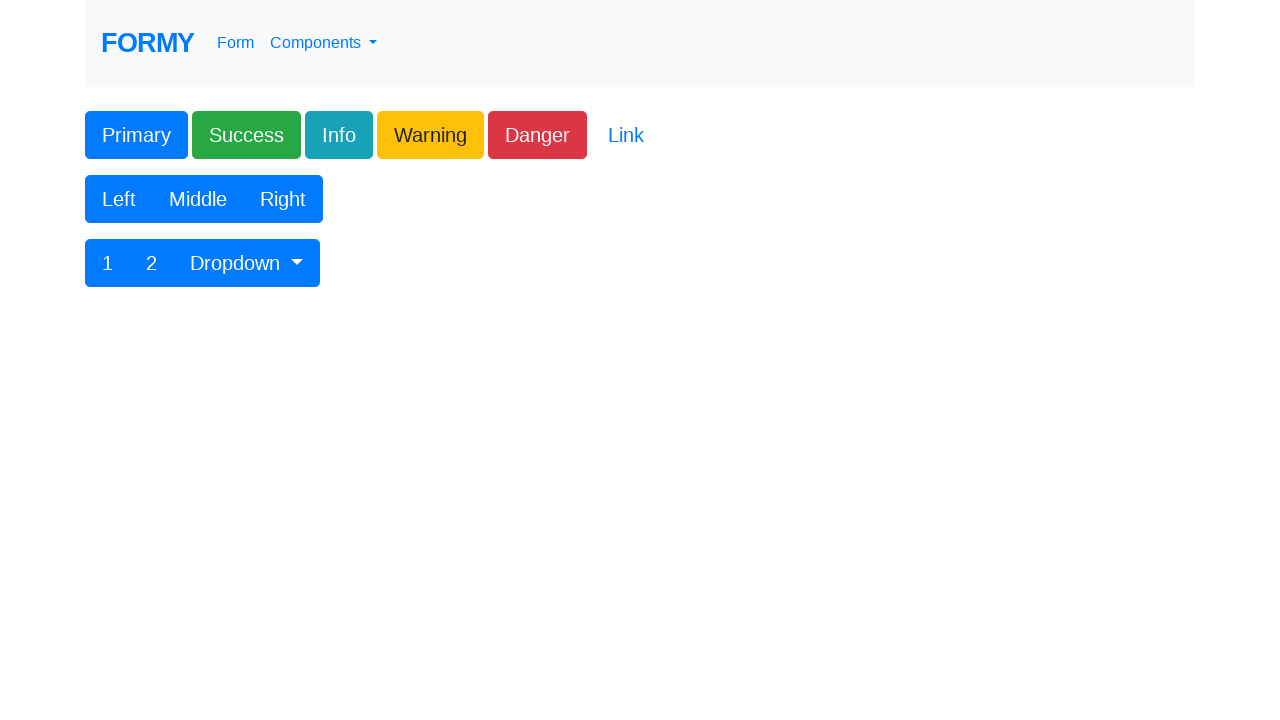

Clicked on the Success button at (246, 135) on .btn-success
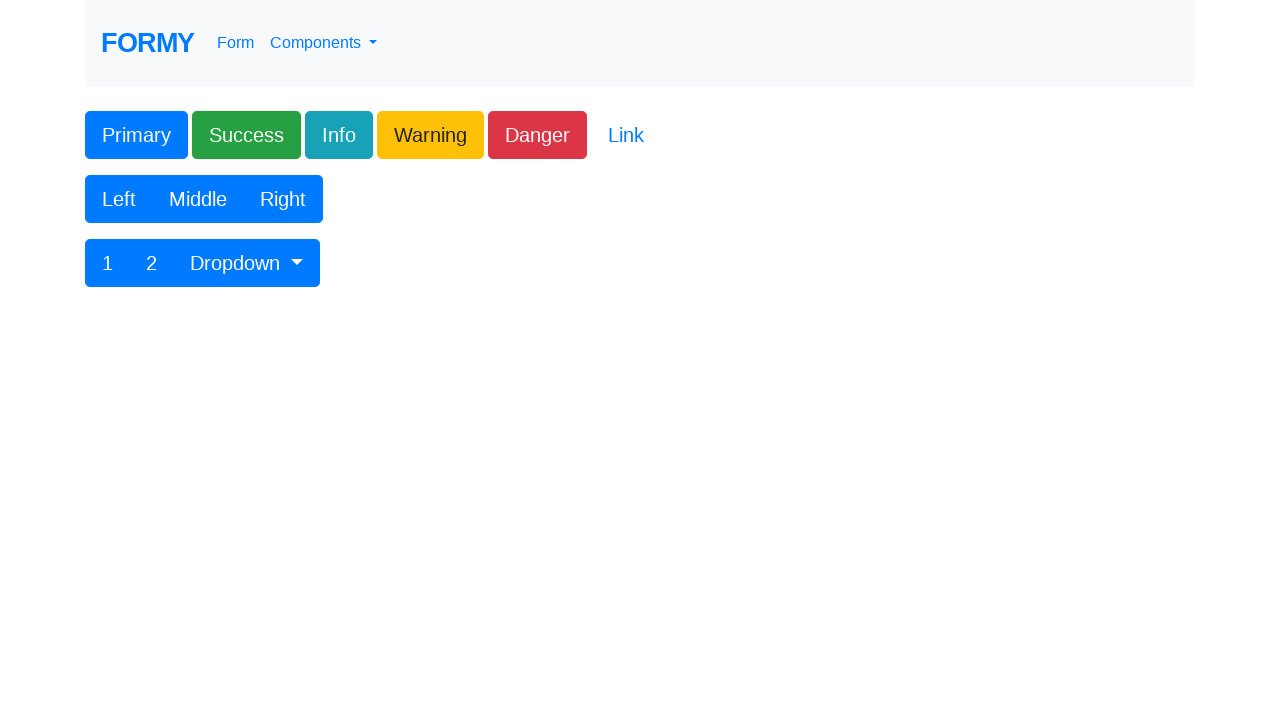

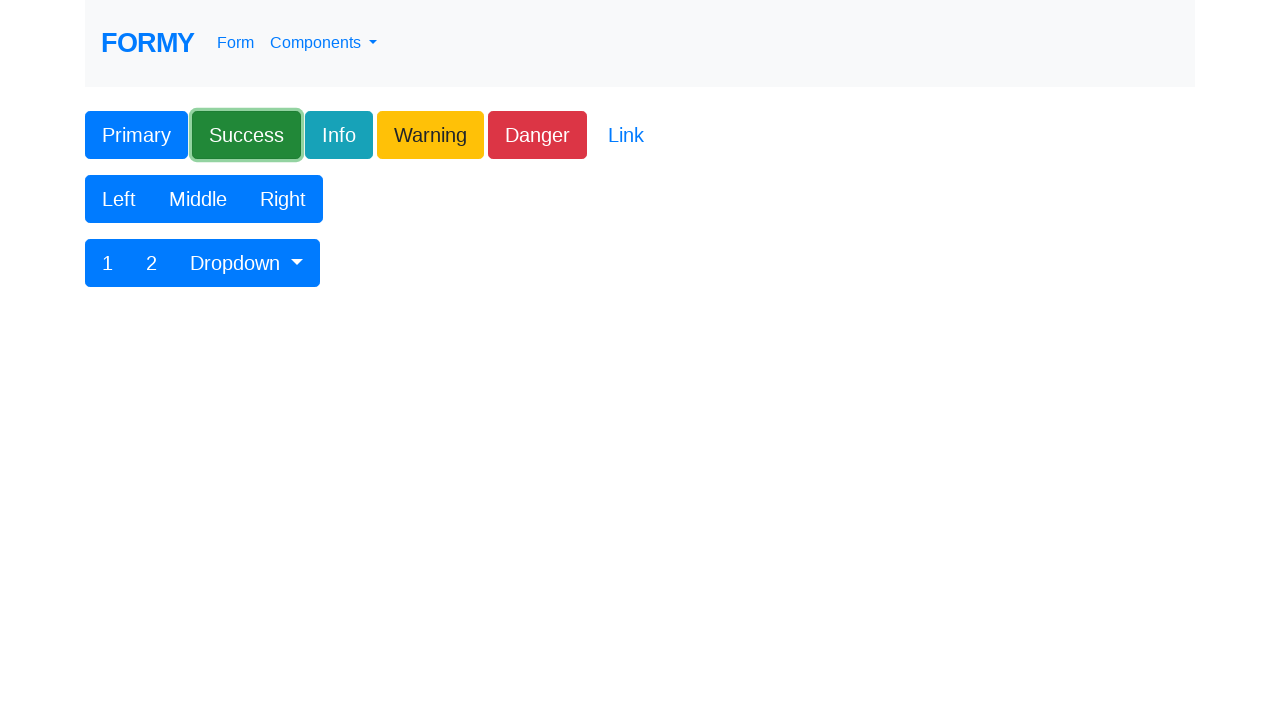